Tests the jQuery UI Draggable demo by clicking on the Draggable link, switching to the demo iframe, and performing a drag and drop action on the draggable element.

Starting URL: https://www.jqueryui.com/

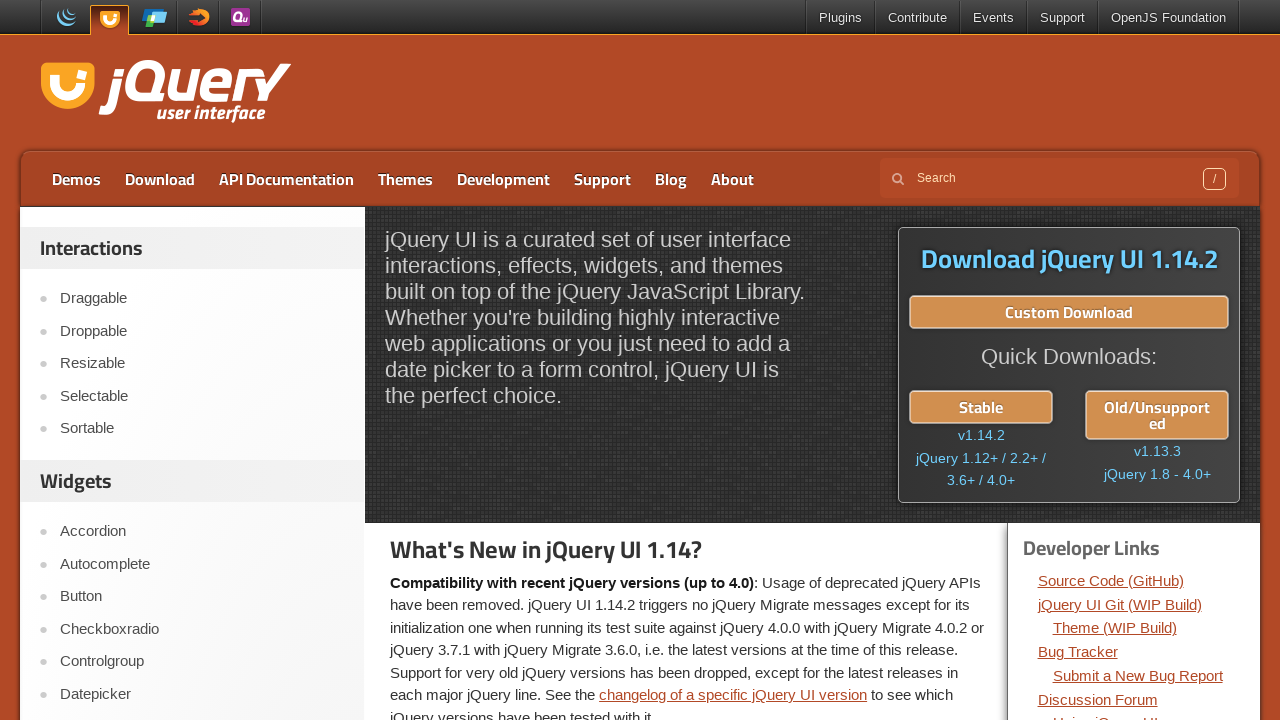

Clicked on the Draggable link to navigate to the demo at (202, 299) on text=Draggable
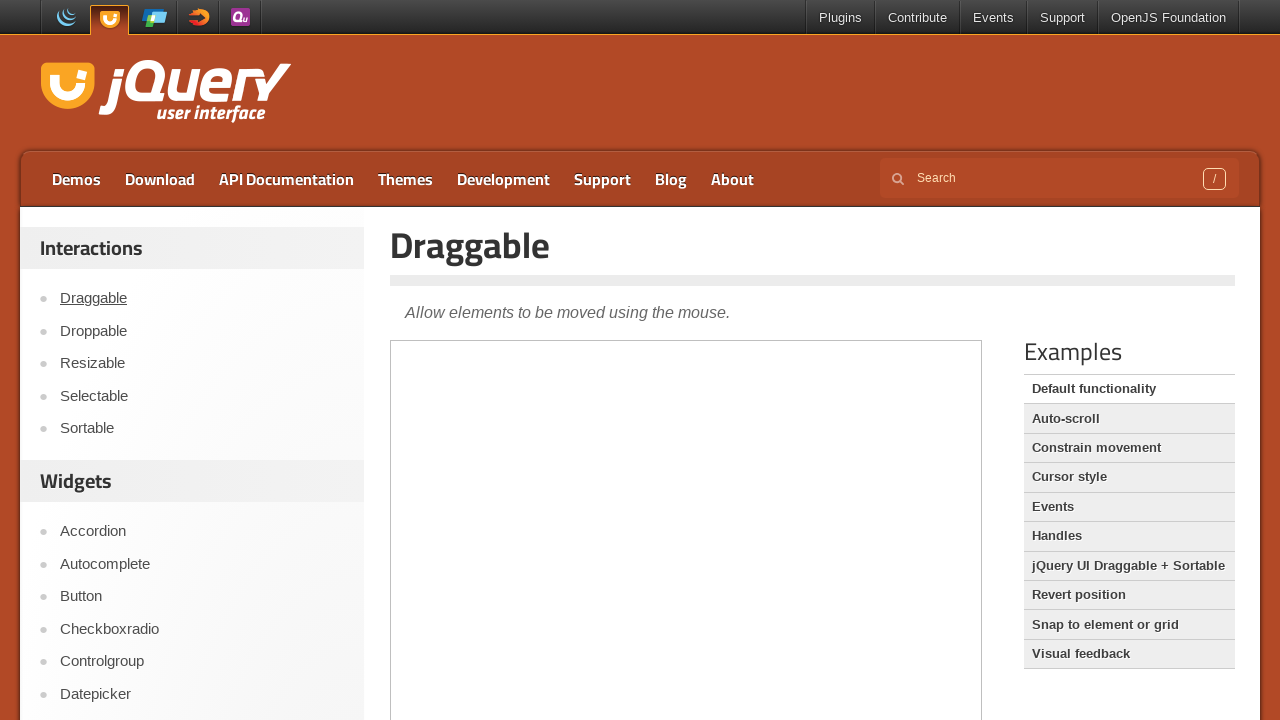

Located the demo iframe
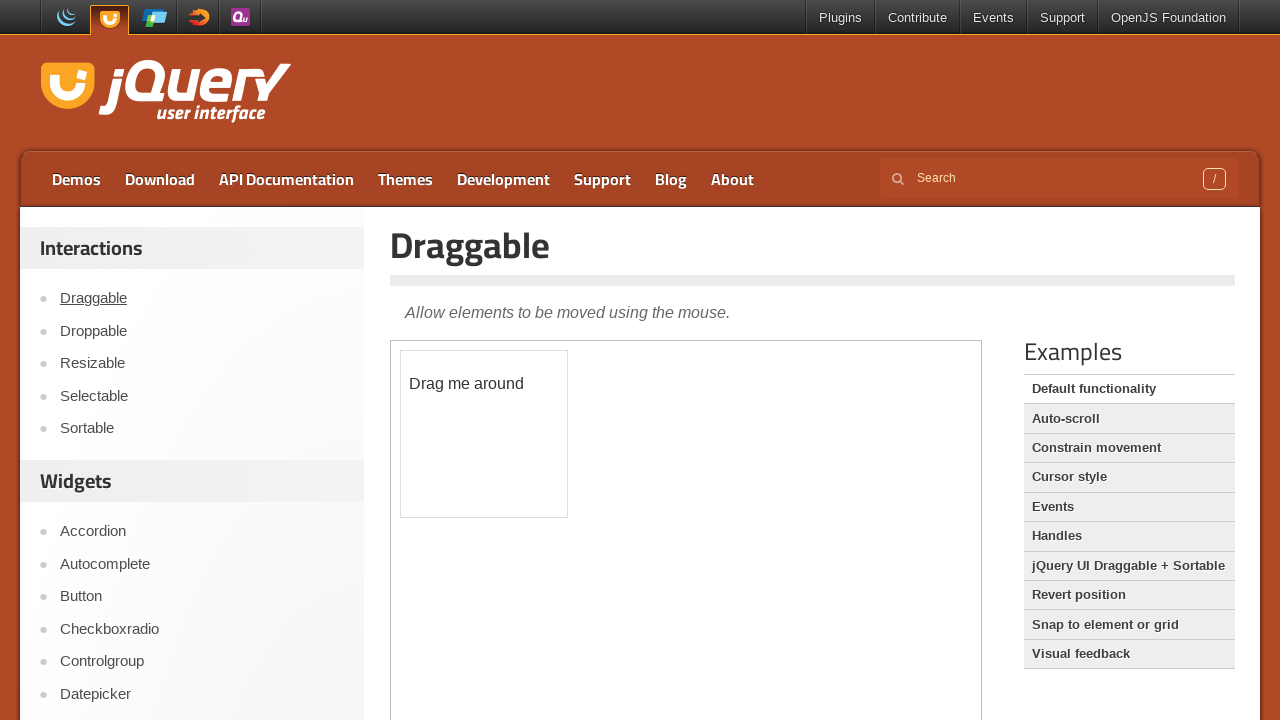

Draggable element loaded and is visible in the iframe
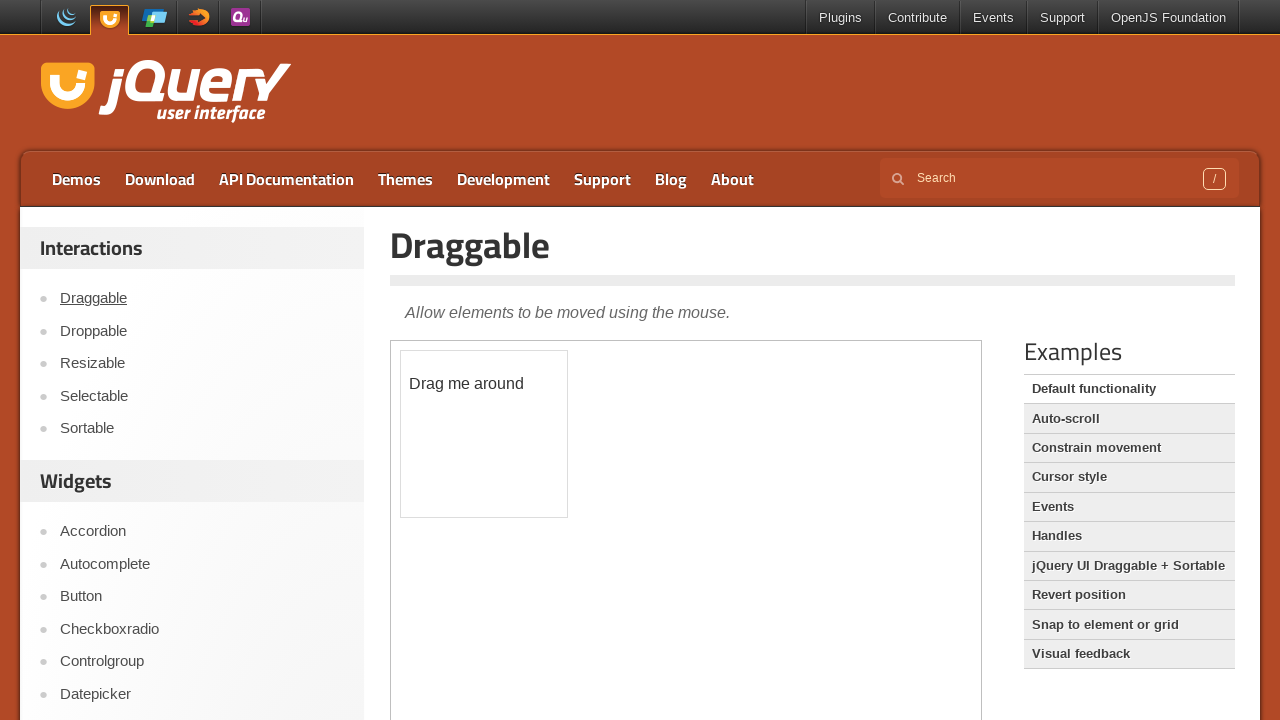

Located the draggable element
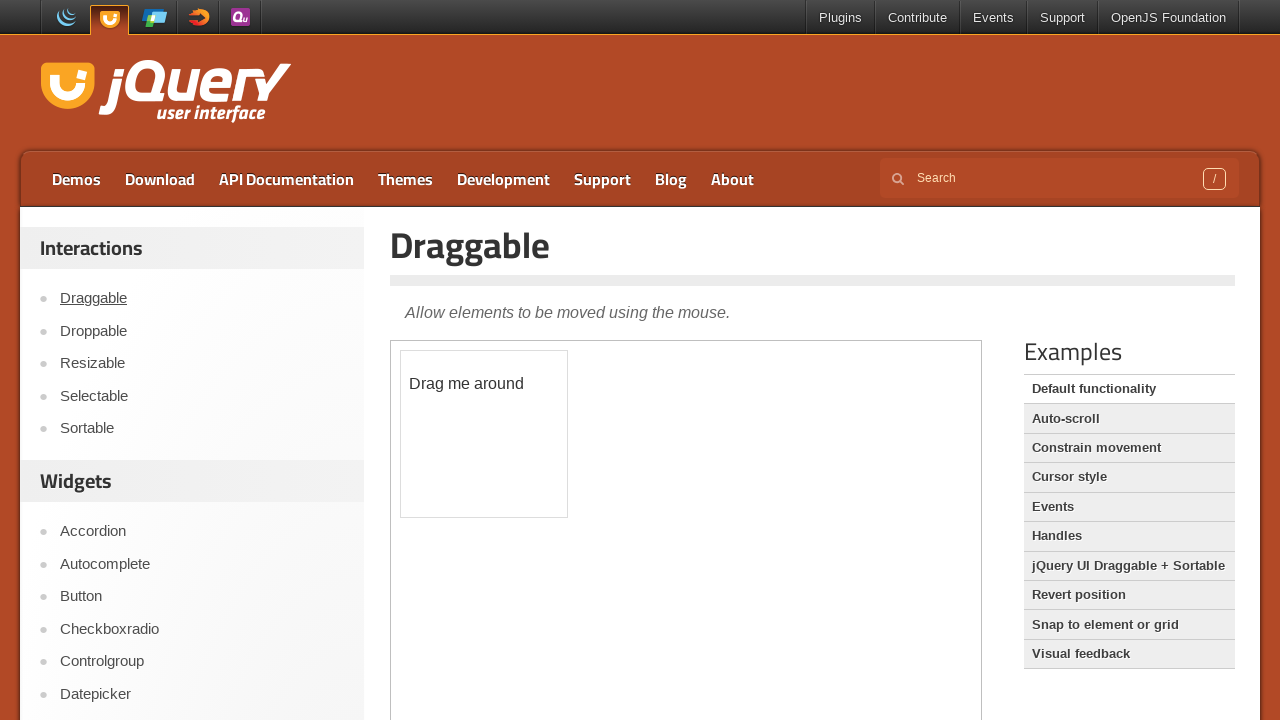

Performed drag and drop operation with 100x100 pixel offset at (501, 451)
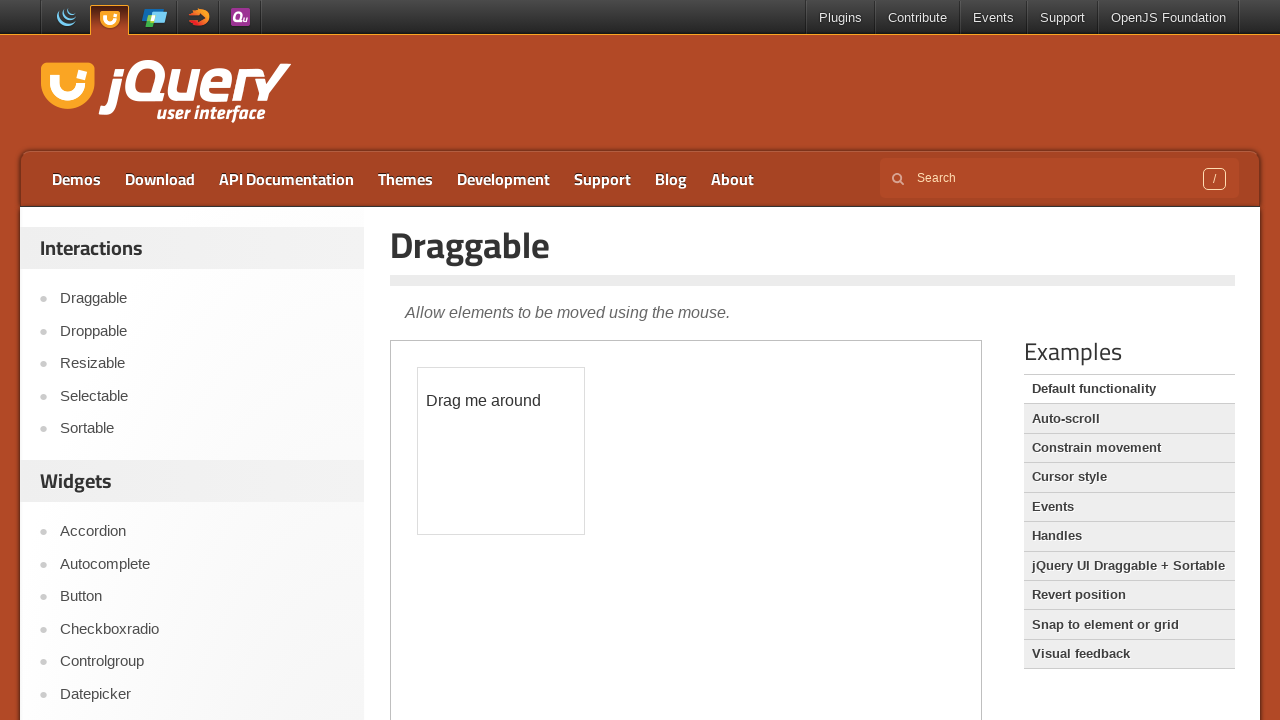

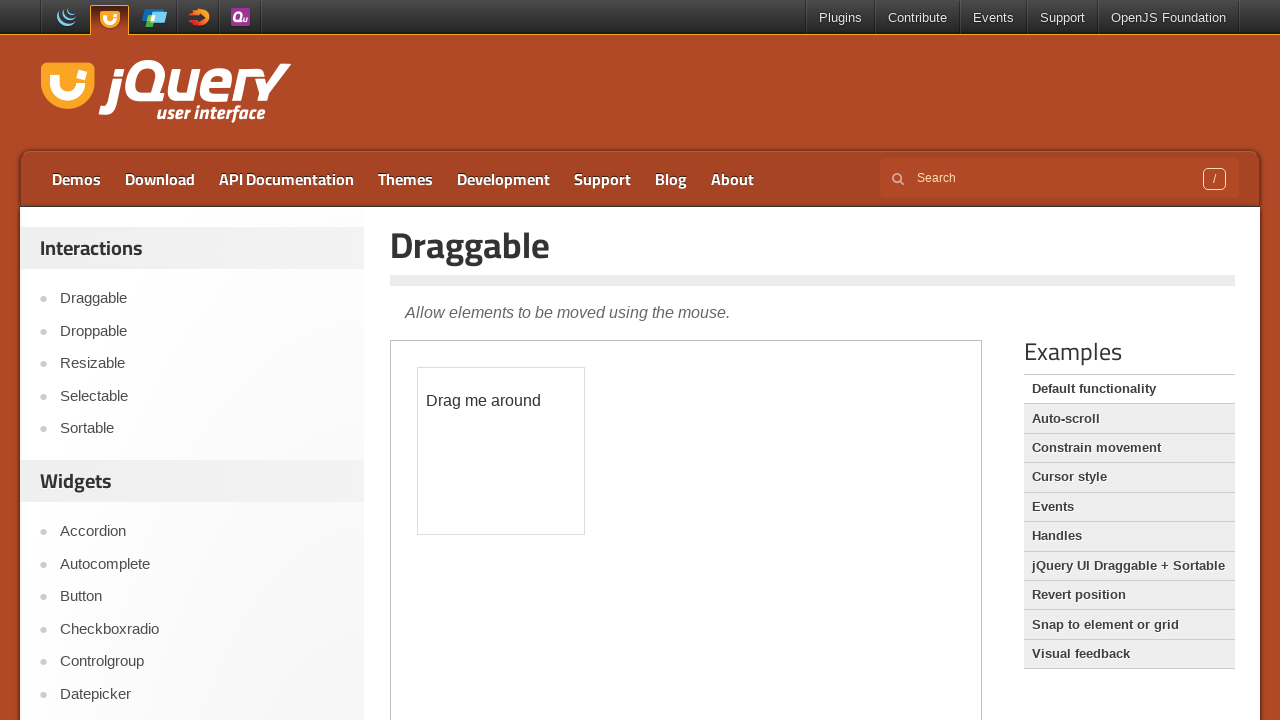